Tests dynamic content loading by clicking a Start button and waiting for dynamically loaded text to appear, then verifying the text content is "Hello World!"

Starting URL: https://the-internet.herokuapp.com/dynamic_loading/2

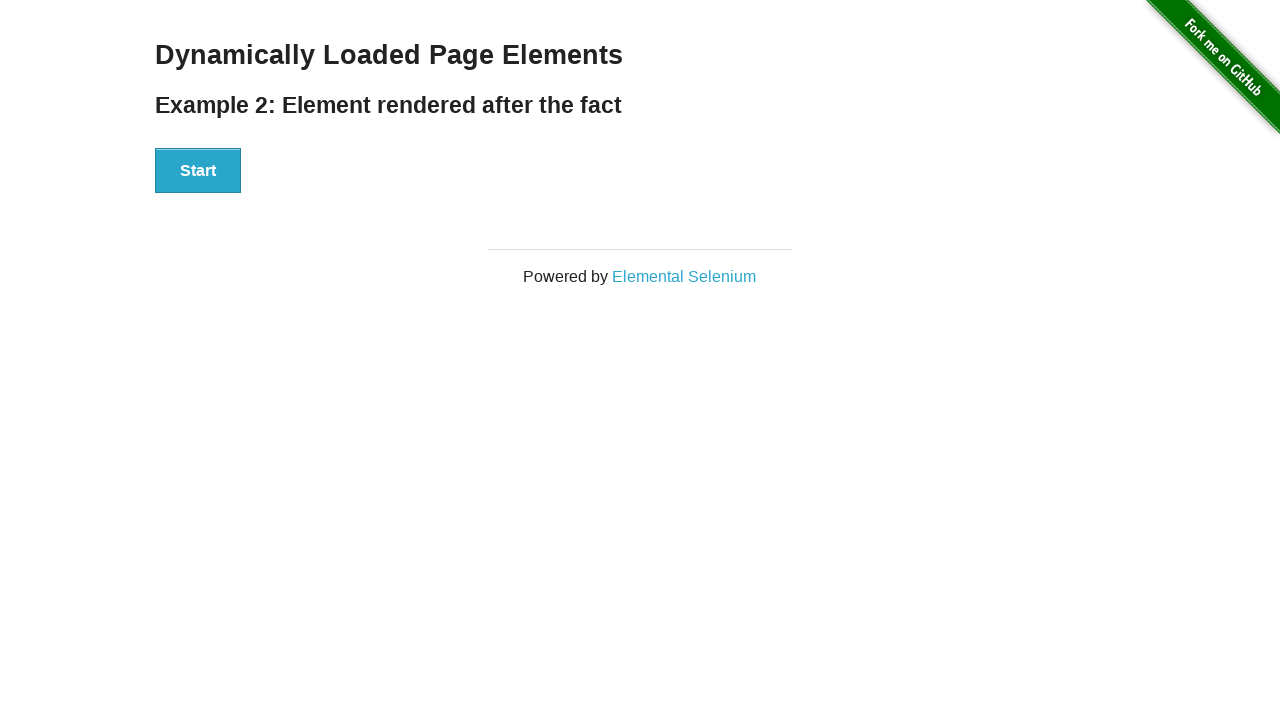

Navigated to dynamic loading test page
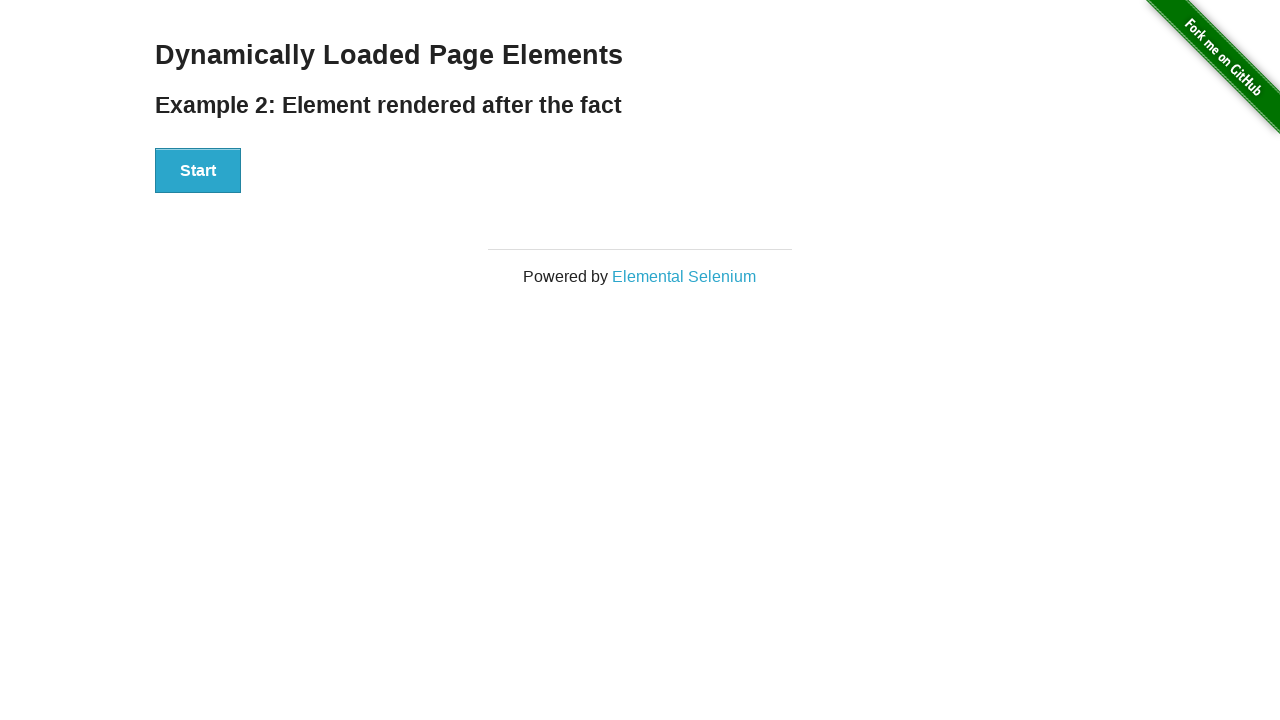

Clicked Start button to trigger dynamic content loading at (198, 171) on xpath=//button[text()='Start']
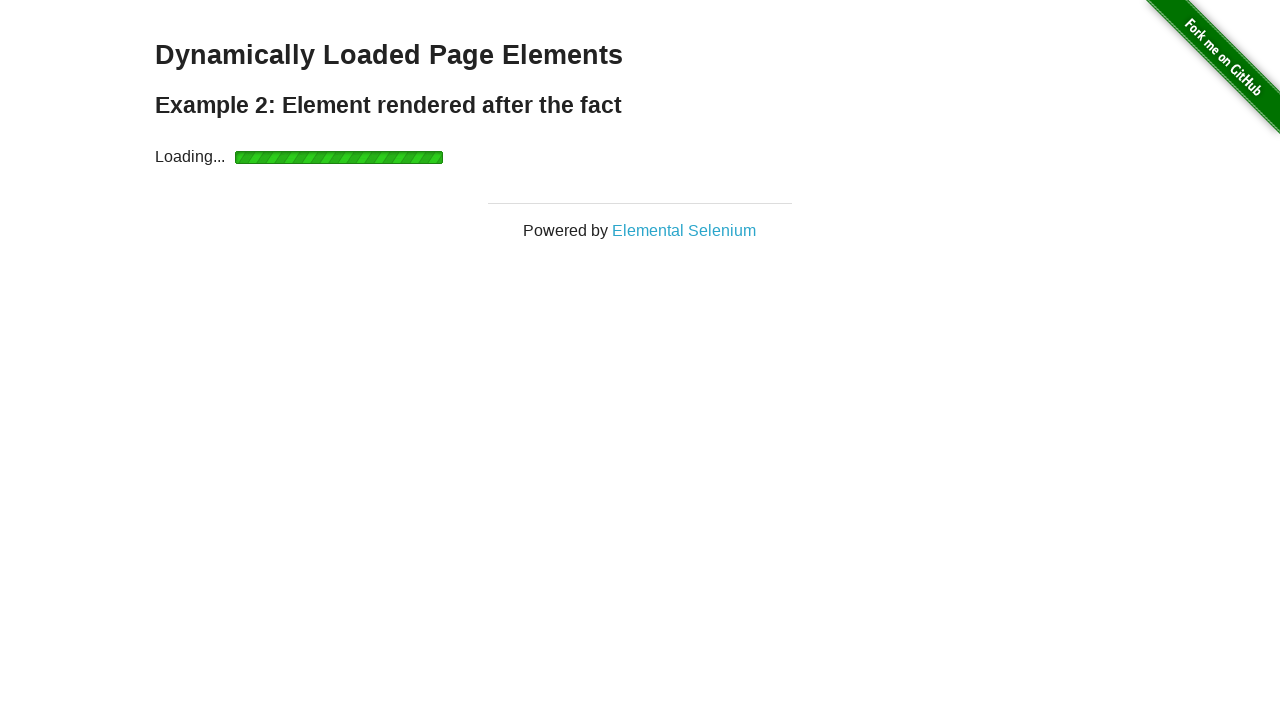

Dynamically loaded content appeared
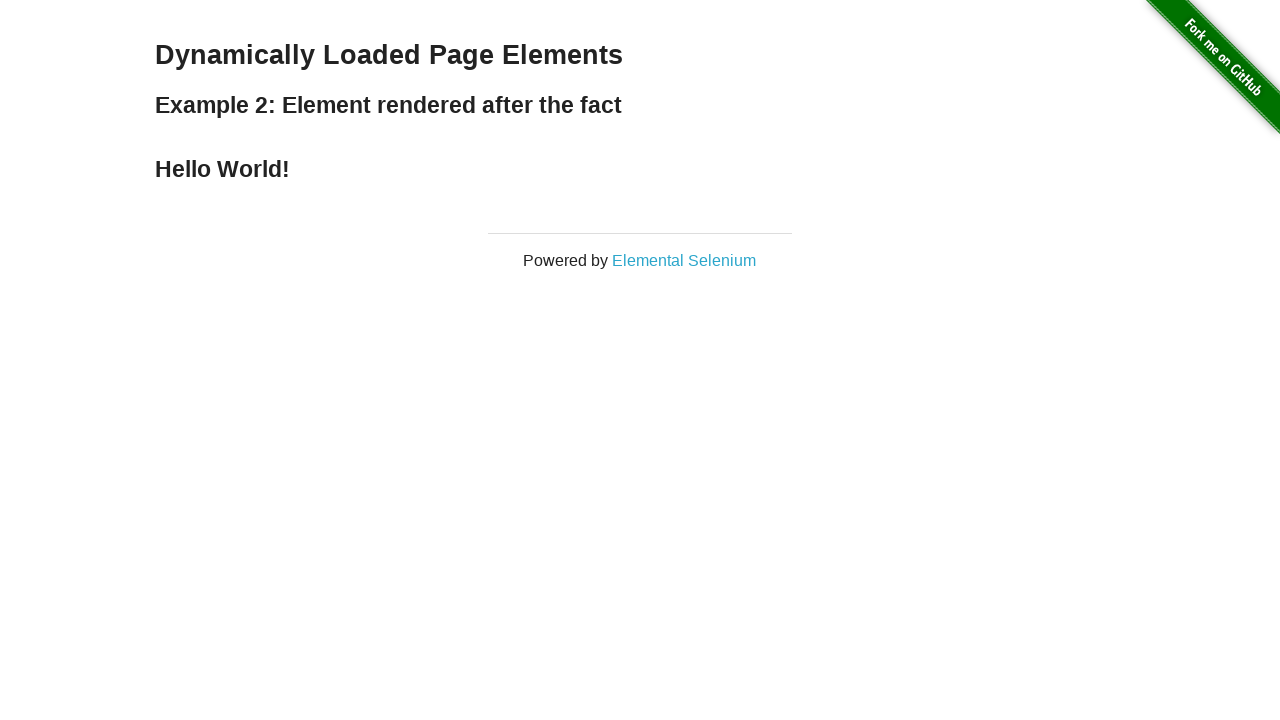

Located finish element containing loaded text
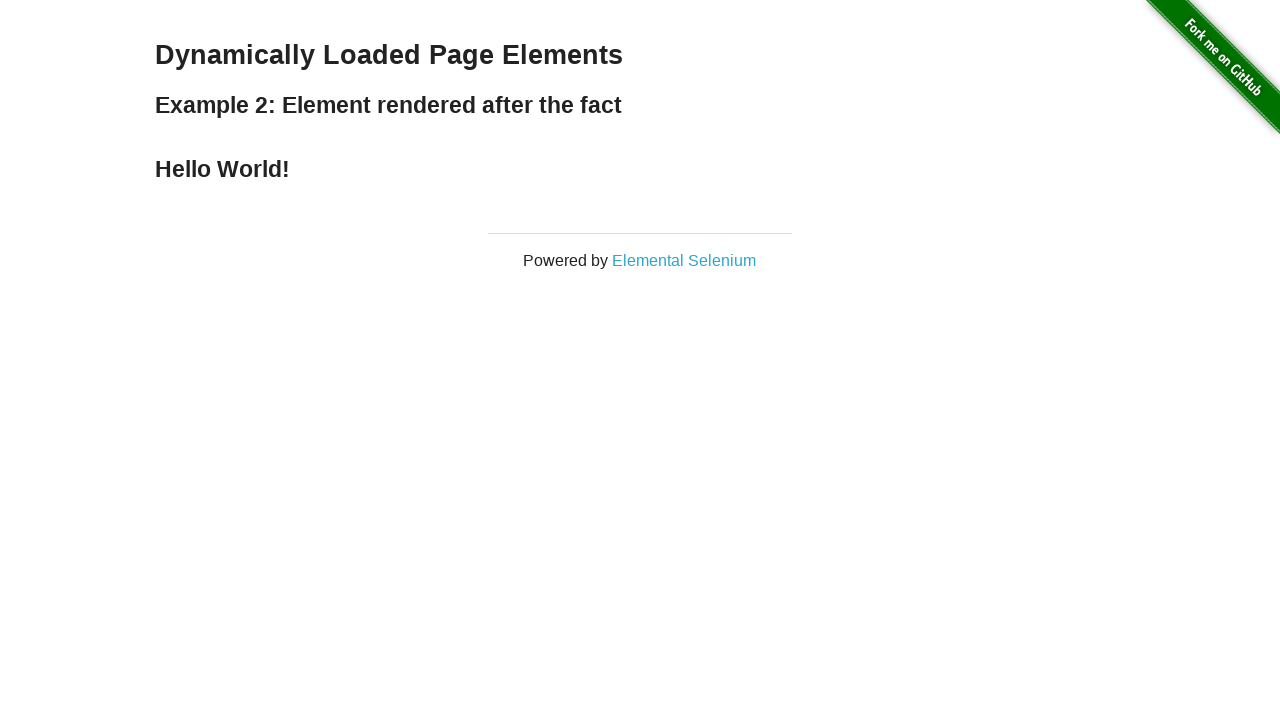

Verified that loaded text content is 'Hello World!'
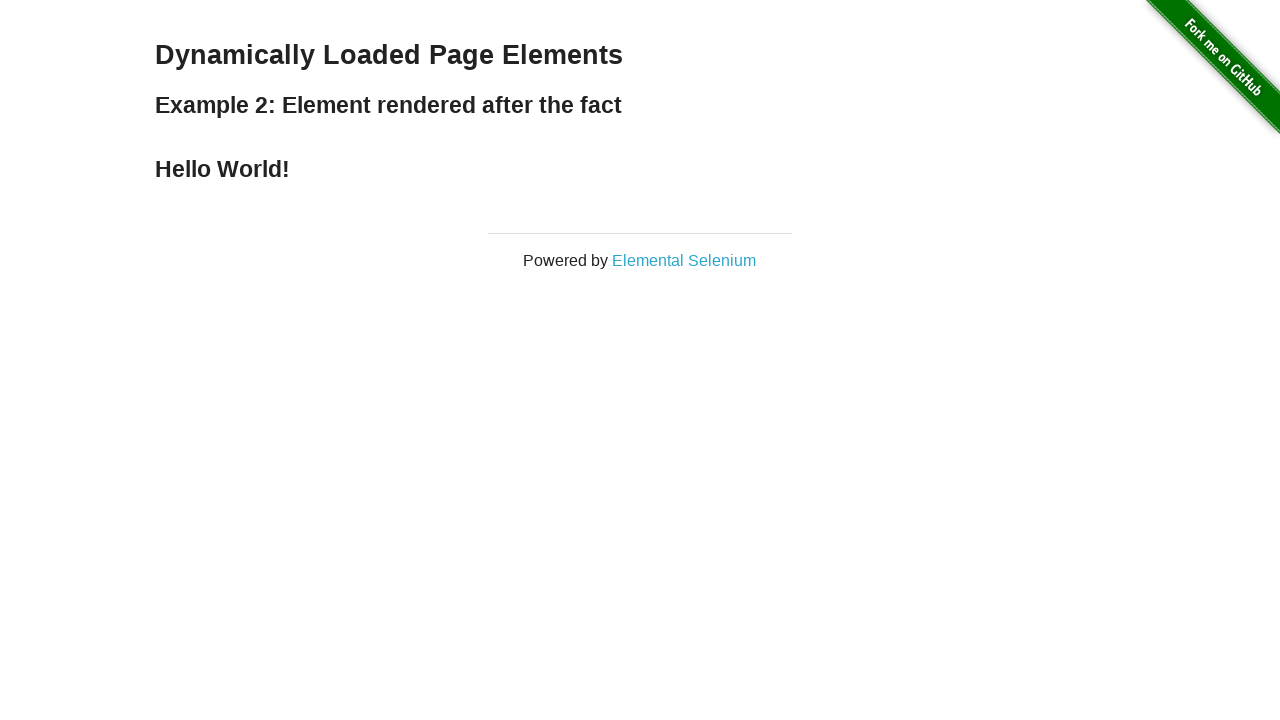

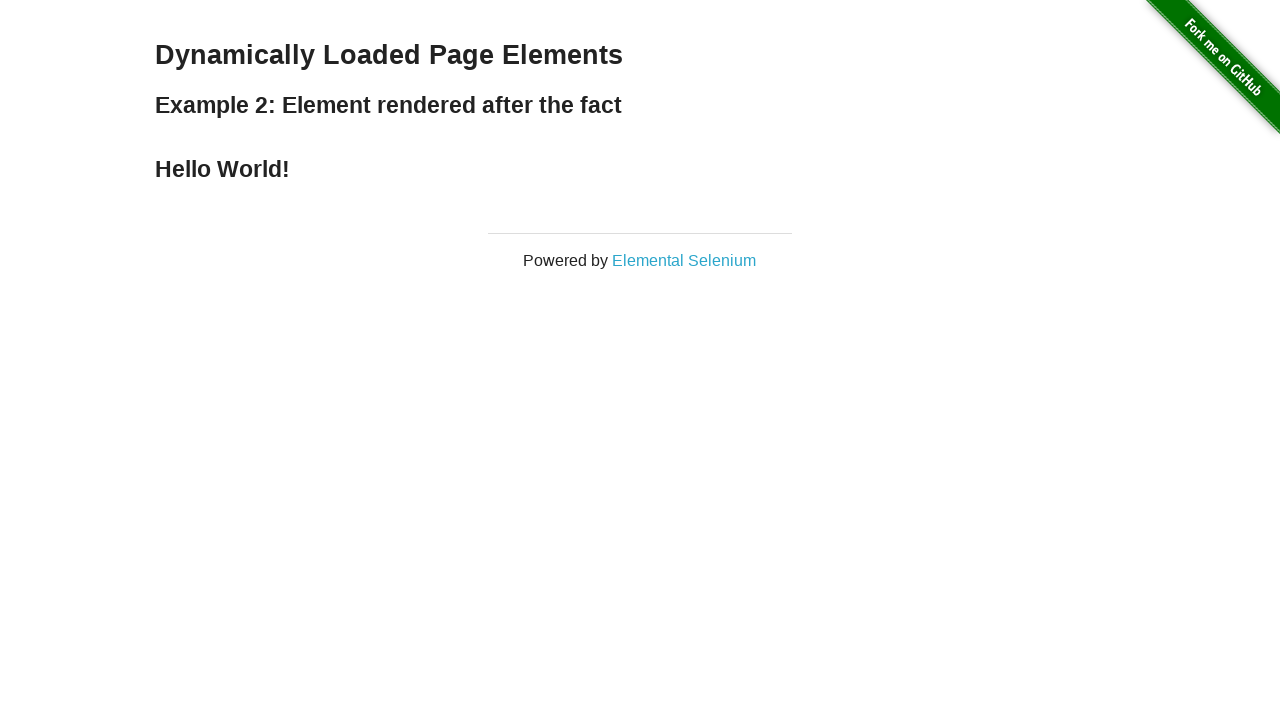